Tests iframe interaction by switching to an iframe, clicking a button that triggers an alert, and handling the alert dialog

Starting URL: https://www.w3schools.com/tags/tryit.asp?filename=tryhtml_button_test

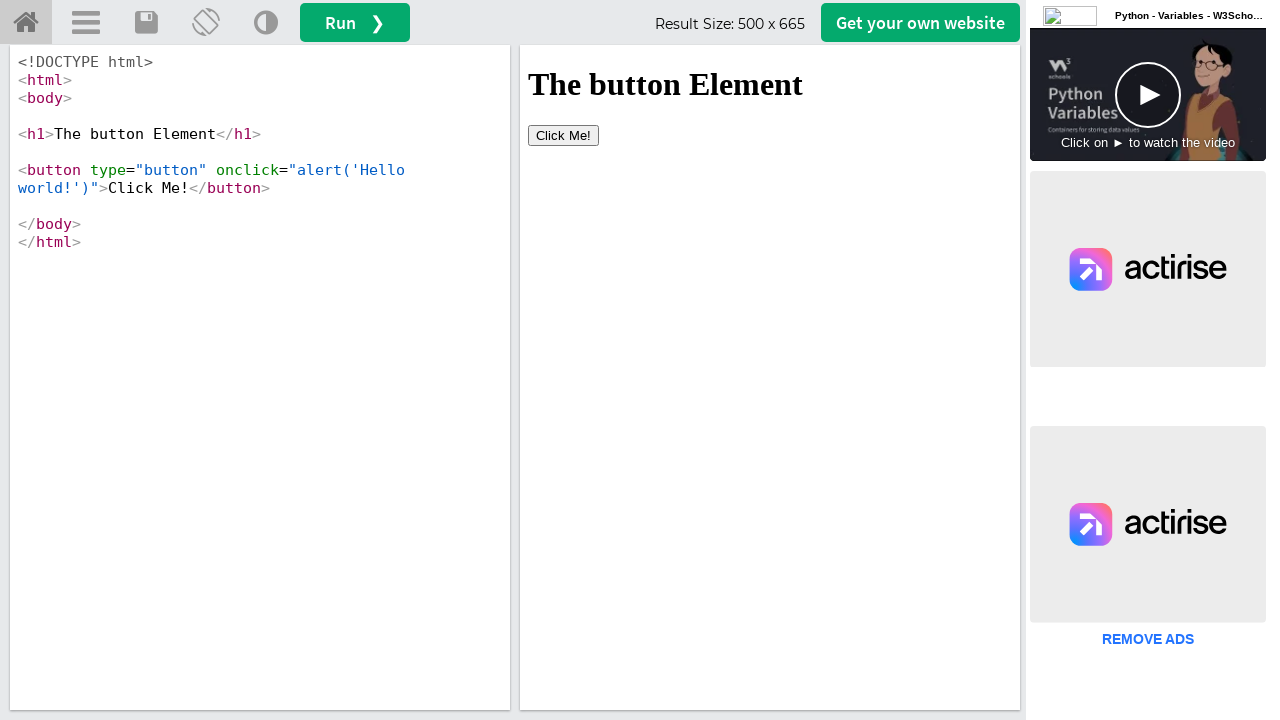

Retrieved iframe count: 6 iframes found on page
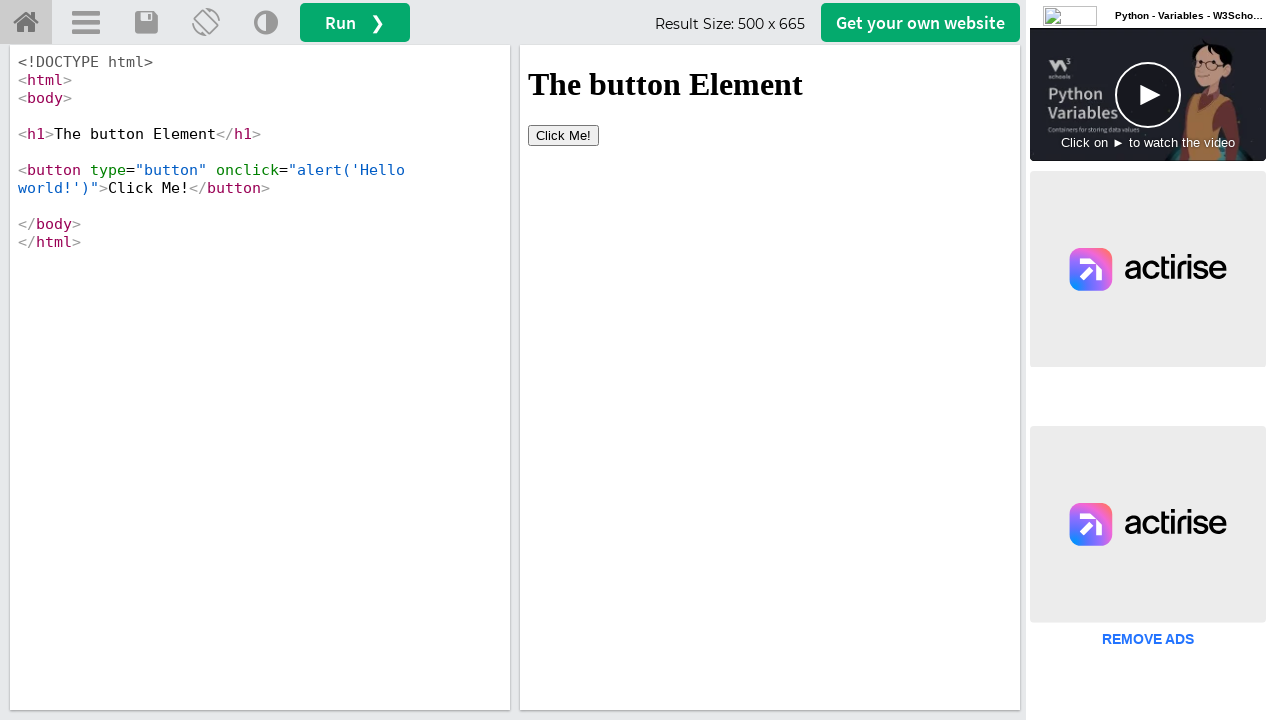

Located iframe element named 'iframeResult'
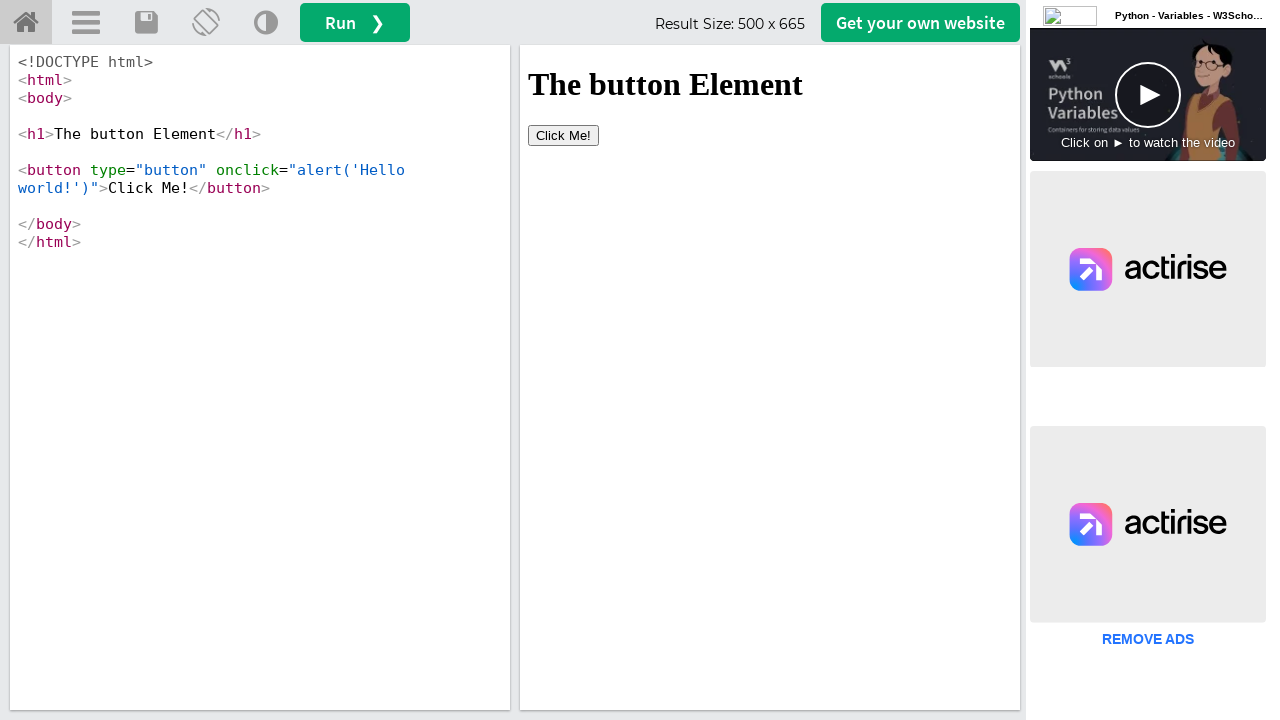

Clicked 'Click Me!' button inside iframe at (564, 135) on iframe[name='iframeResult'] >> internal:control=enter-frame >> xpath=//button[.=
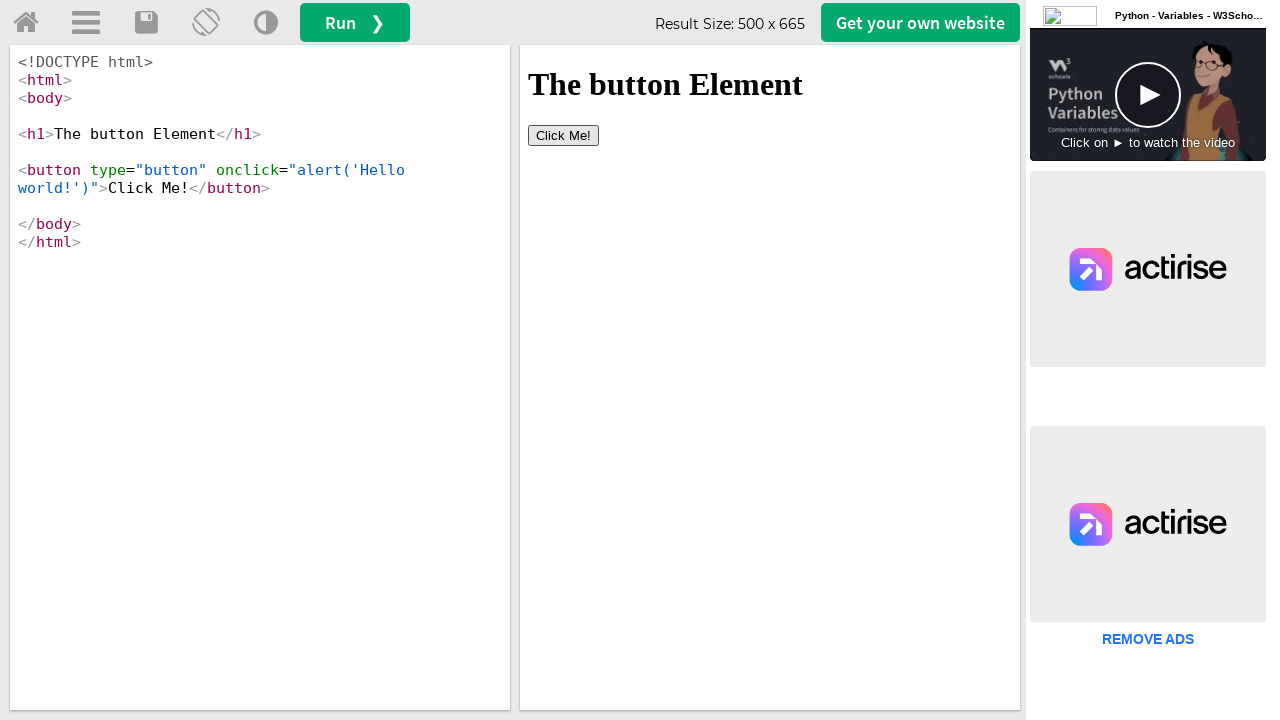

Set up alert dialog handler to accept dialogs
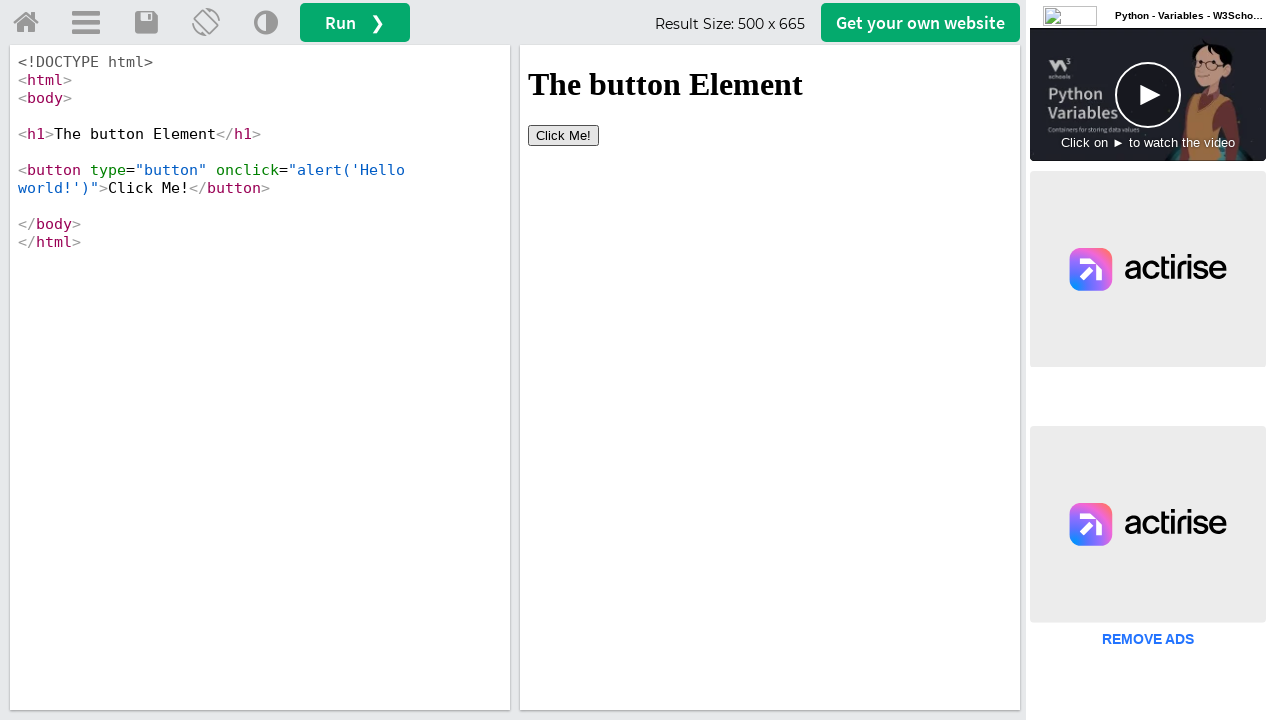

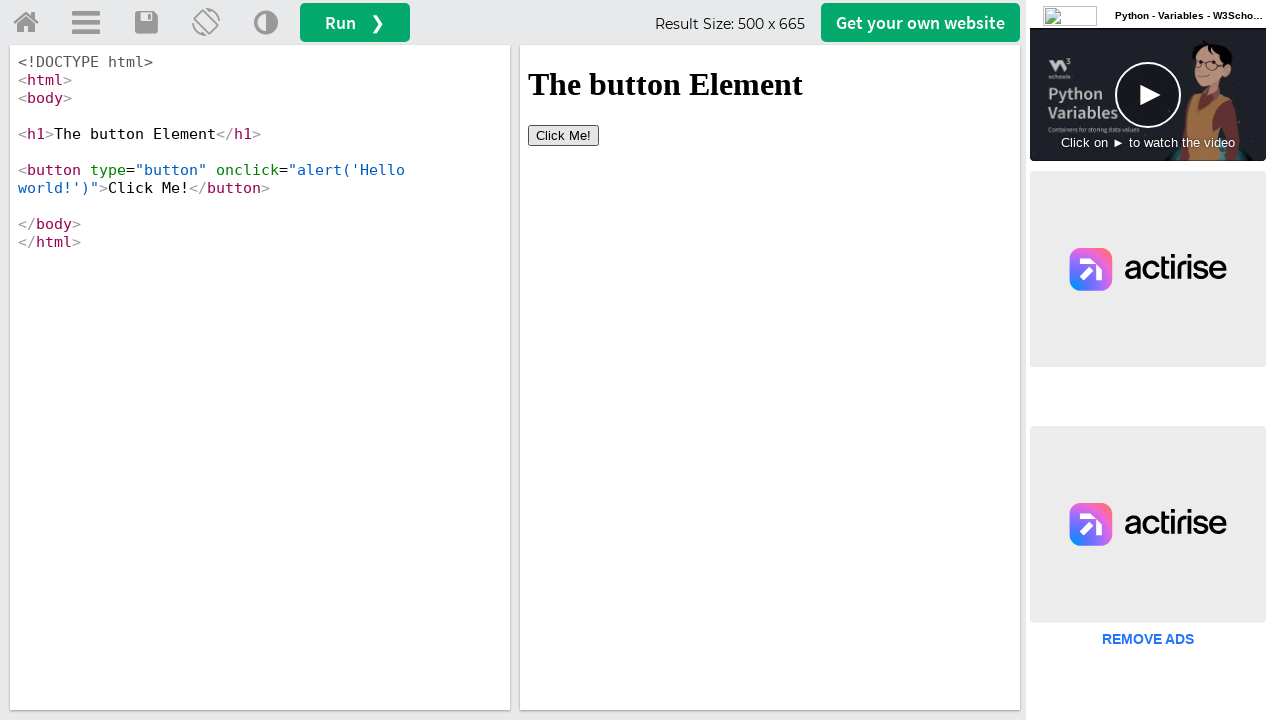